Tests resizable widget functionality by clicking and dragging the resize handle to expand the element

Starting URL: http://only-testing-blog.blogspot.in/2014/09/drag-and-drop.html

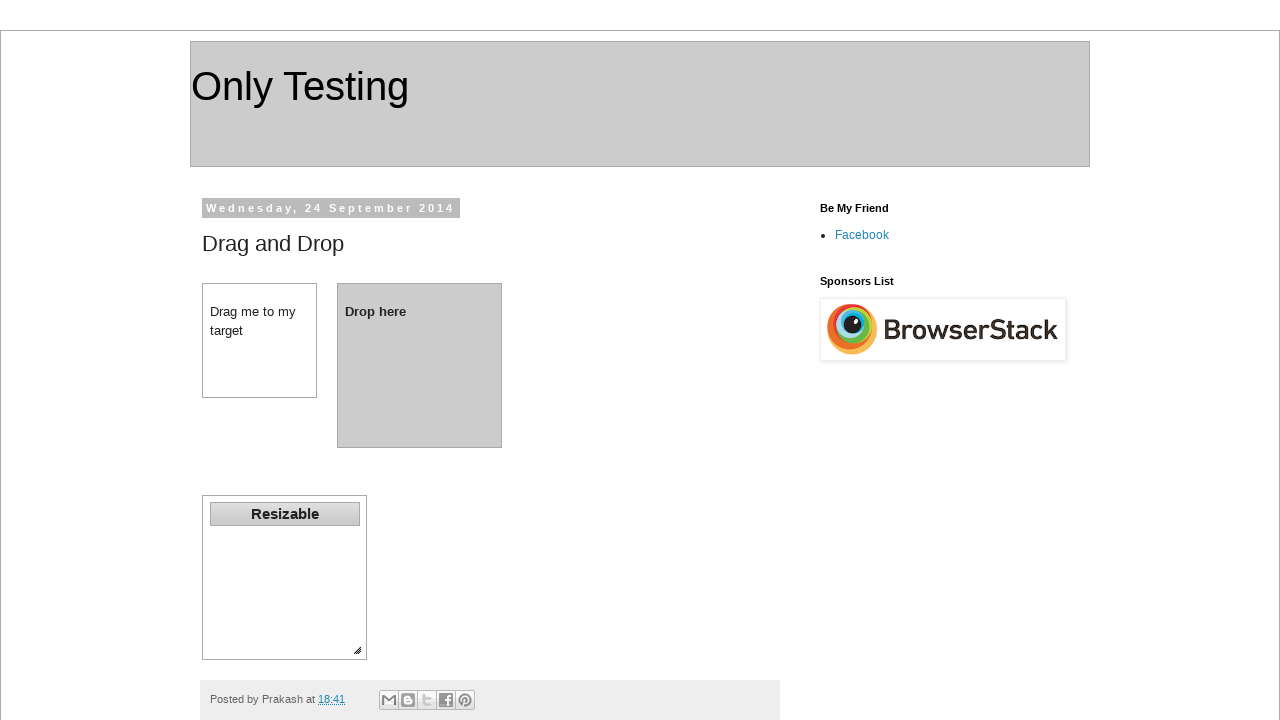

Navigated to drag-and-drop test page
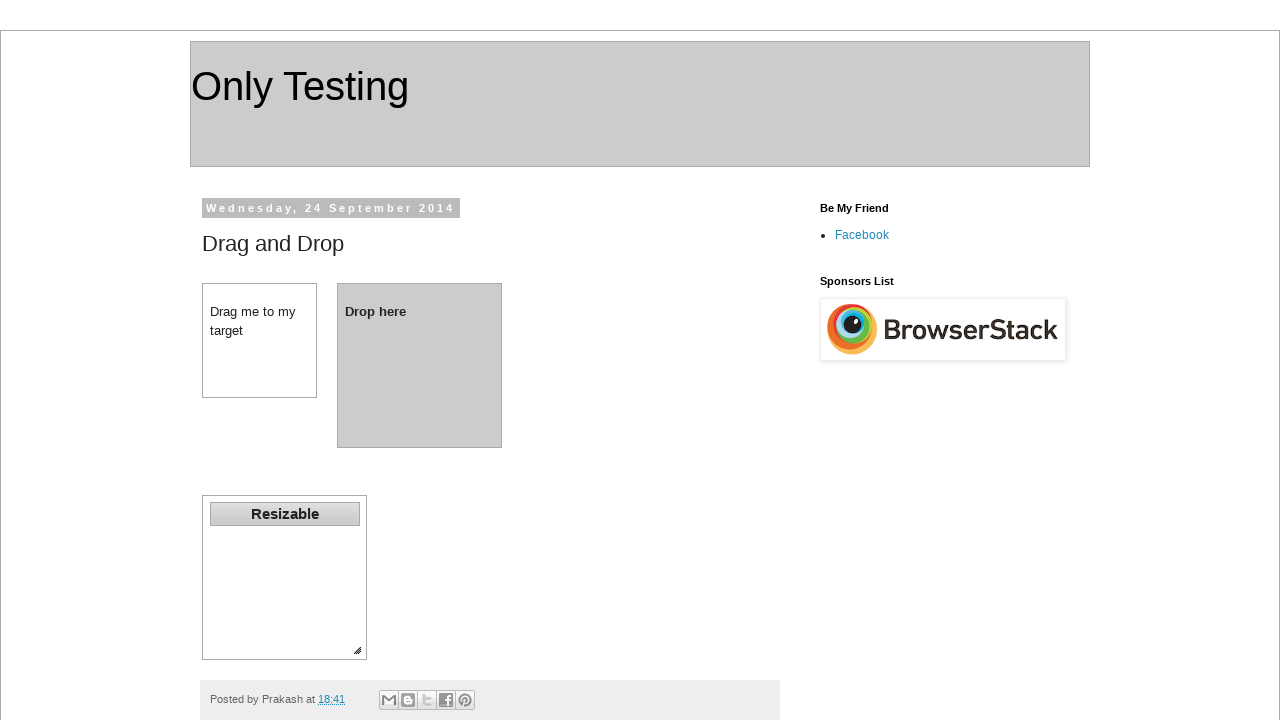

Resizable element loaded on page
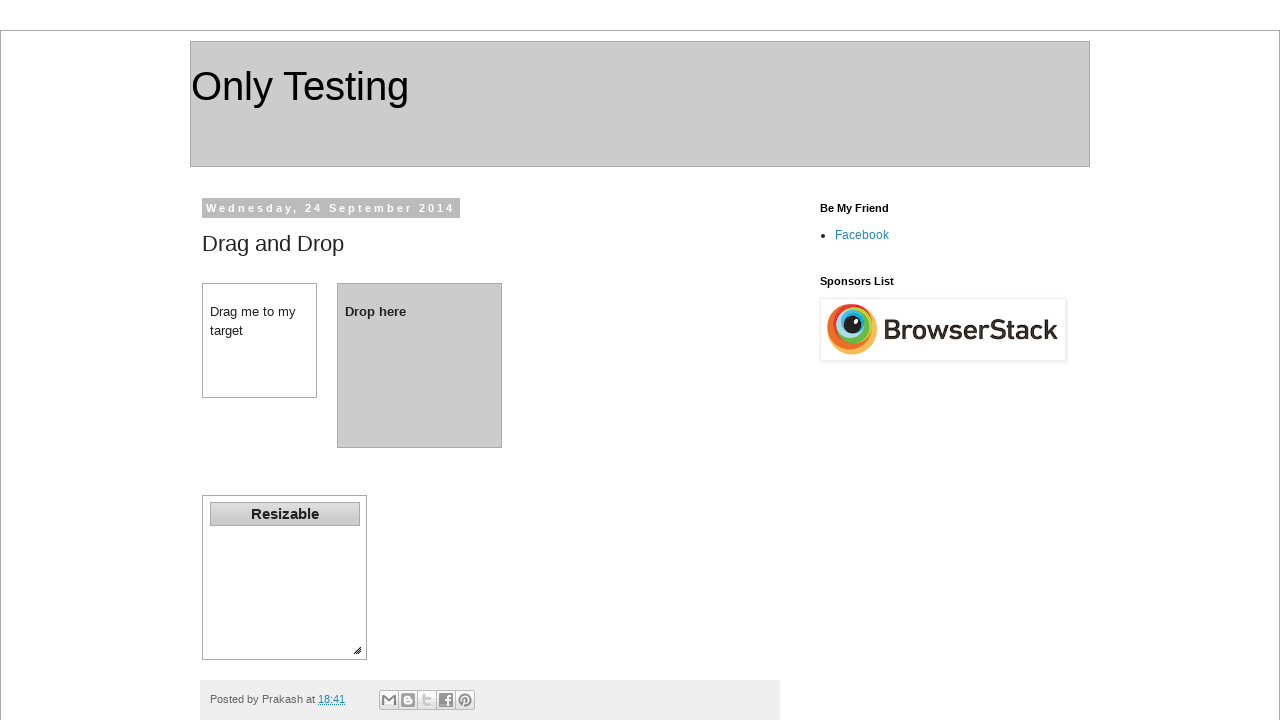

Located resize handle element
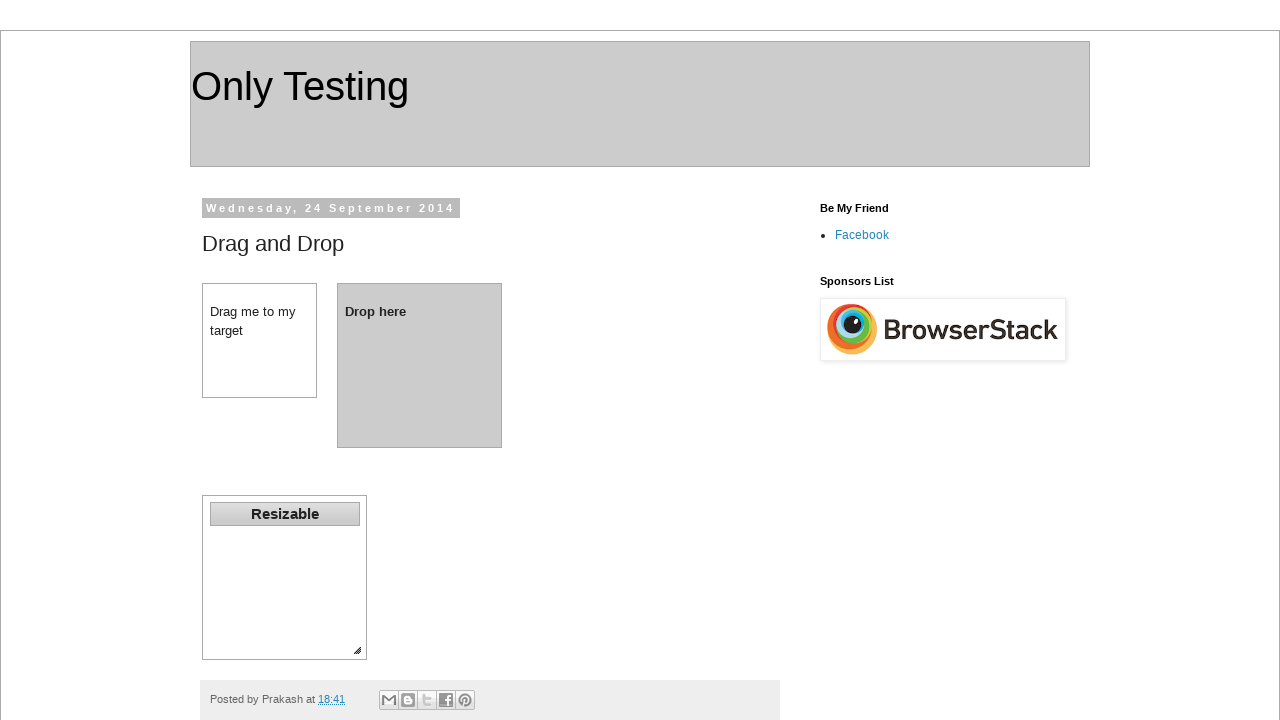

Retrieved bounding box of resize handle
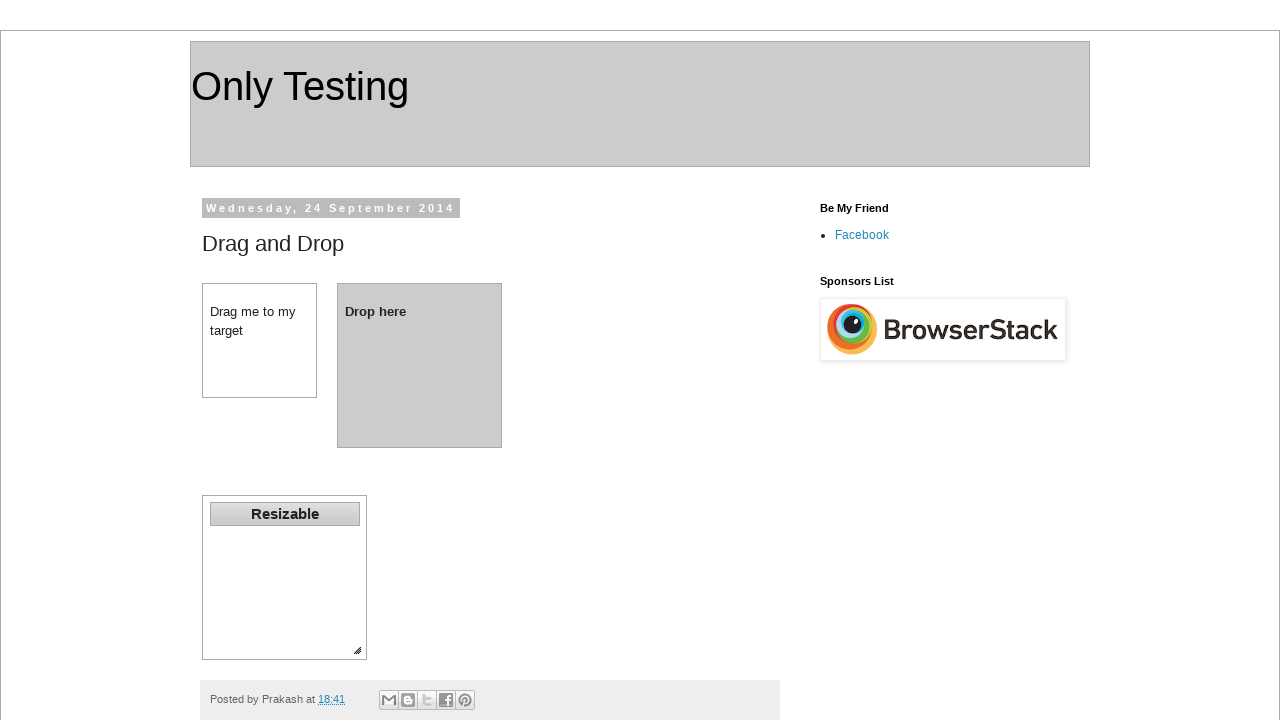

Moved mouse to center of resize handle at (357, 650)
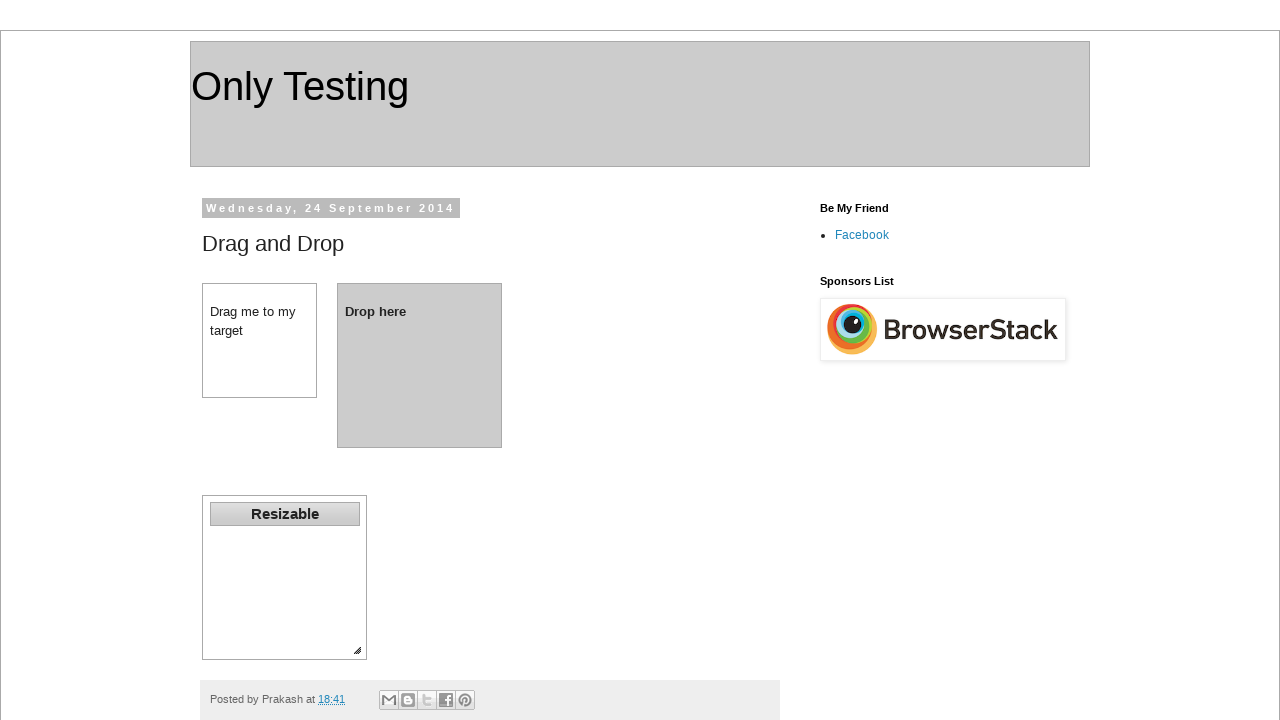

Pressed mouse button down on resize handle at (357, 650)
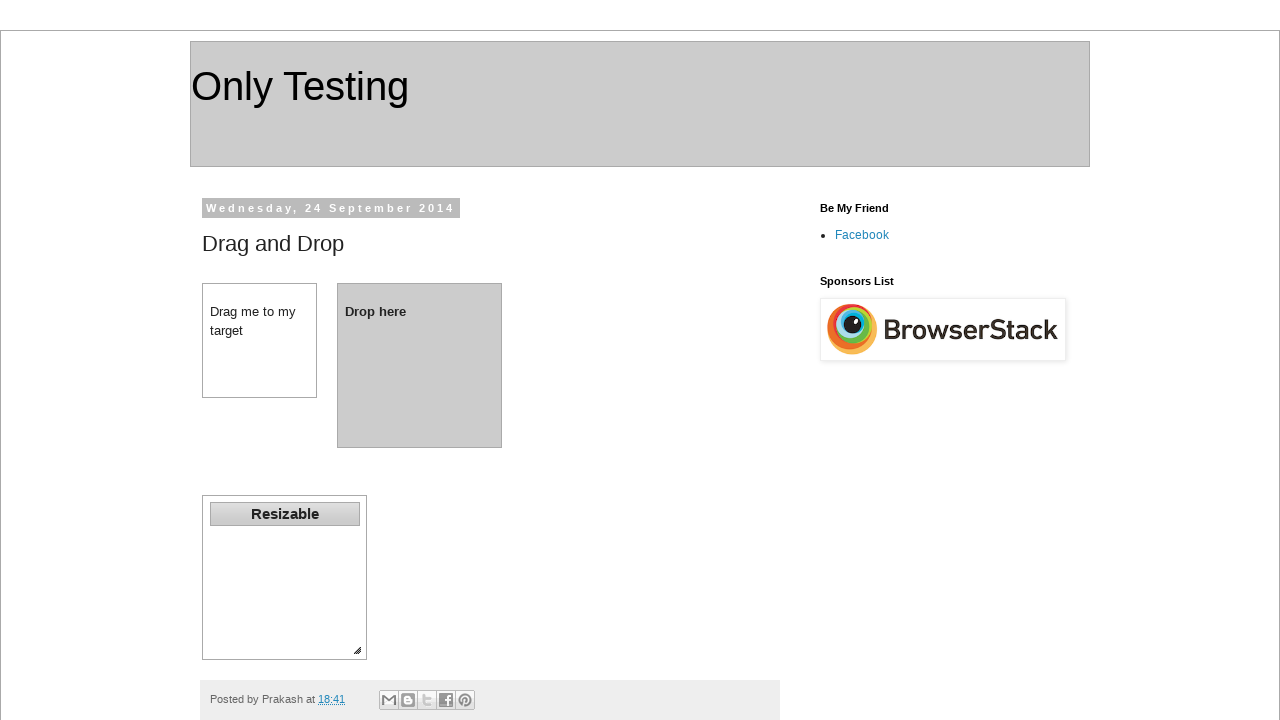

Dragged resize handle 100px right and 60px down at (449, 702)
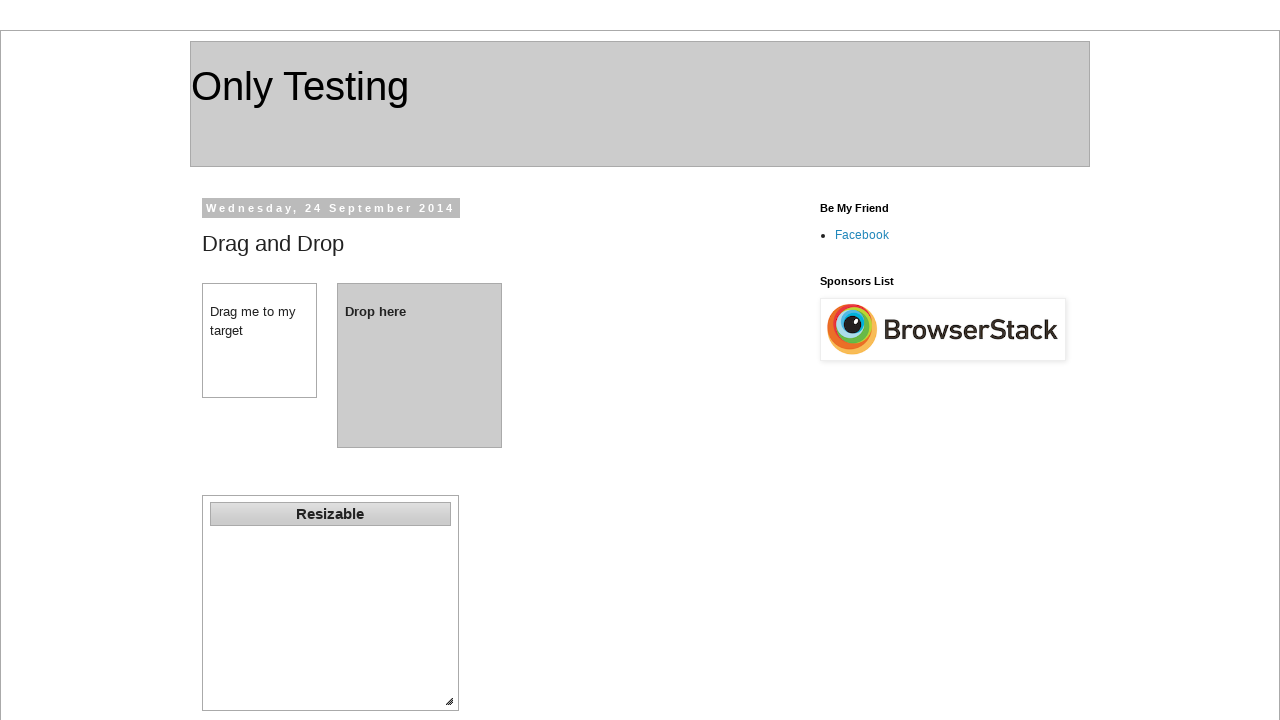

Released mouse button to complete resize at (449, 702)
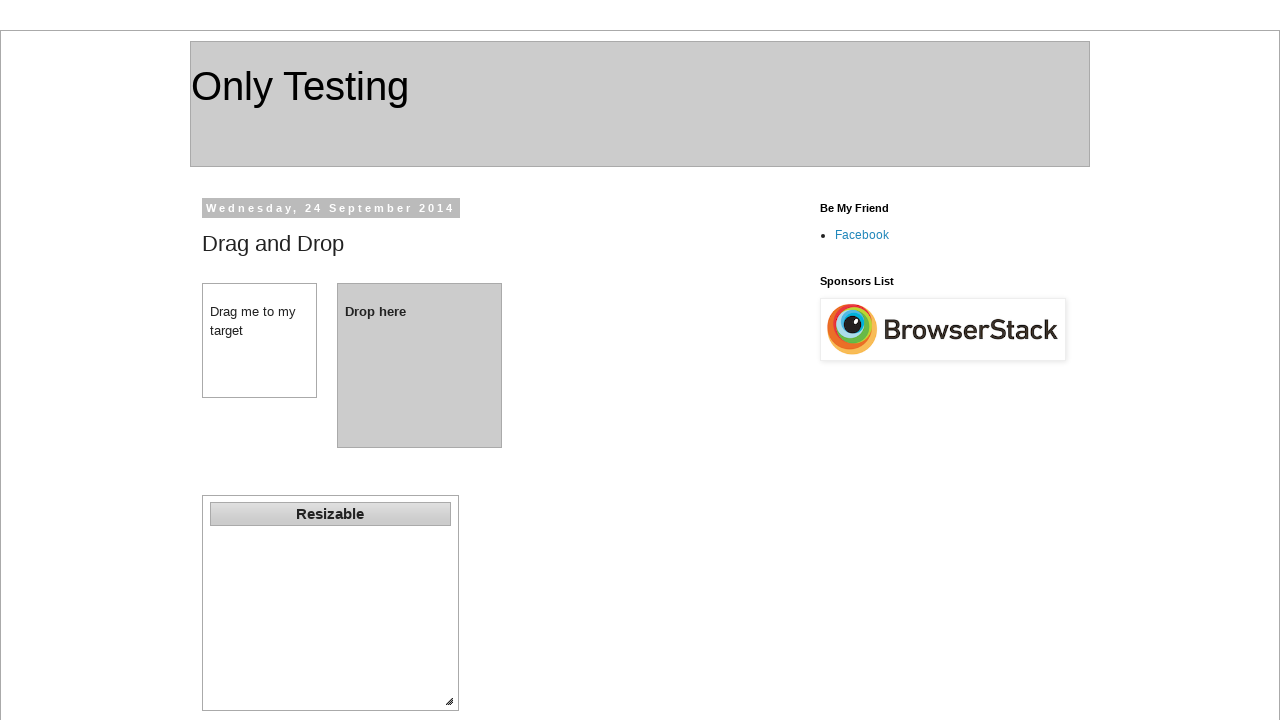

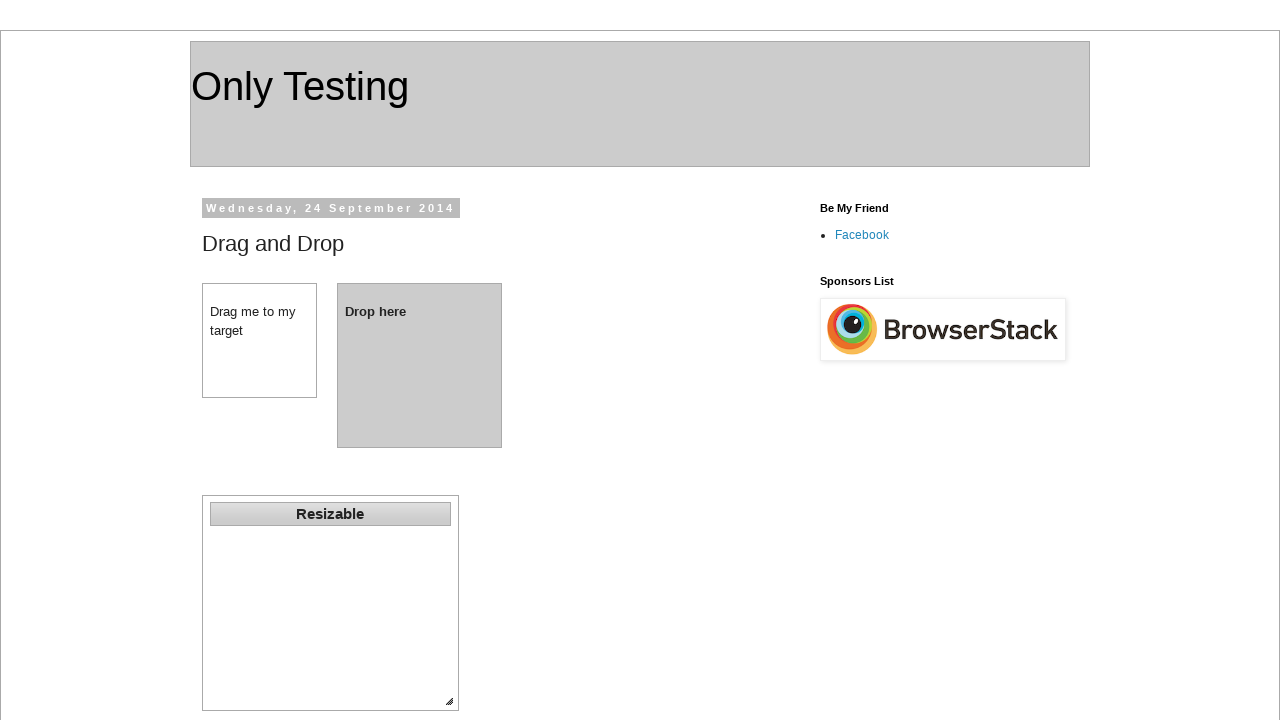